Navigates to a bank login page and waits for it to load completely

Starting URL: https://tbconline.ge/tbcrd/login

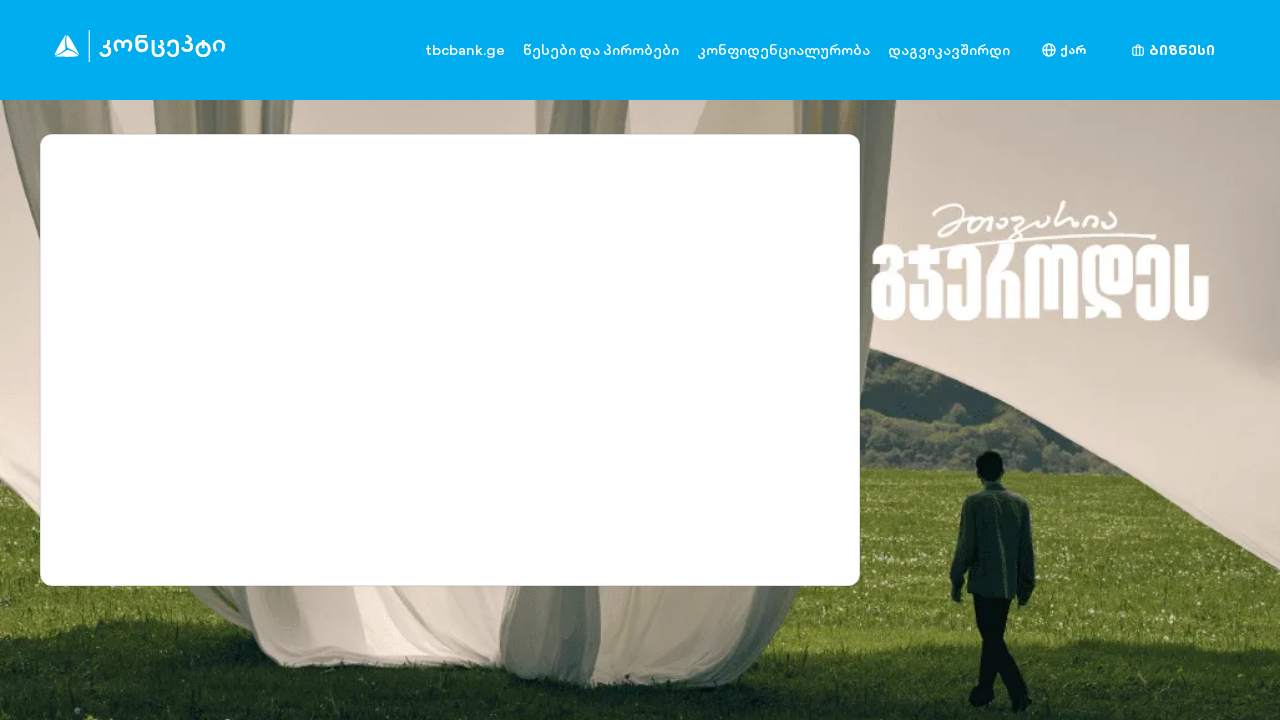

Waited for login page to fully load (networkidle state reached)
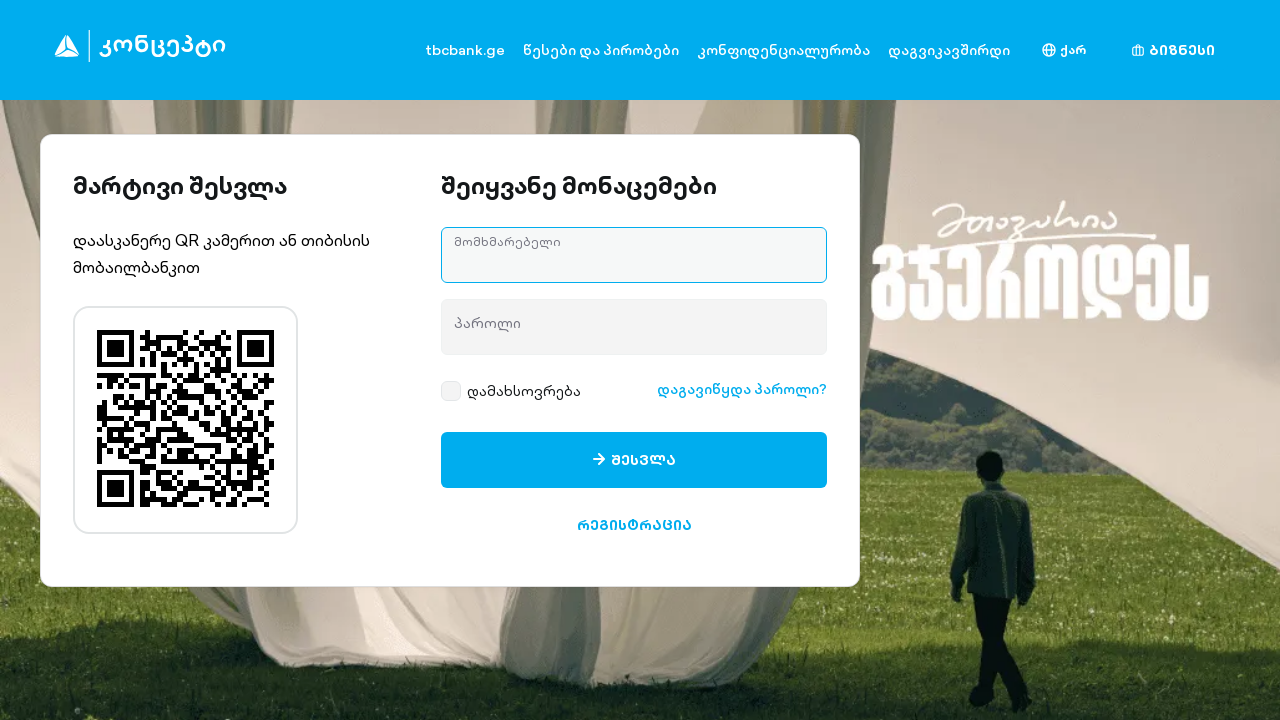

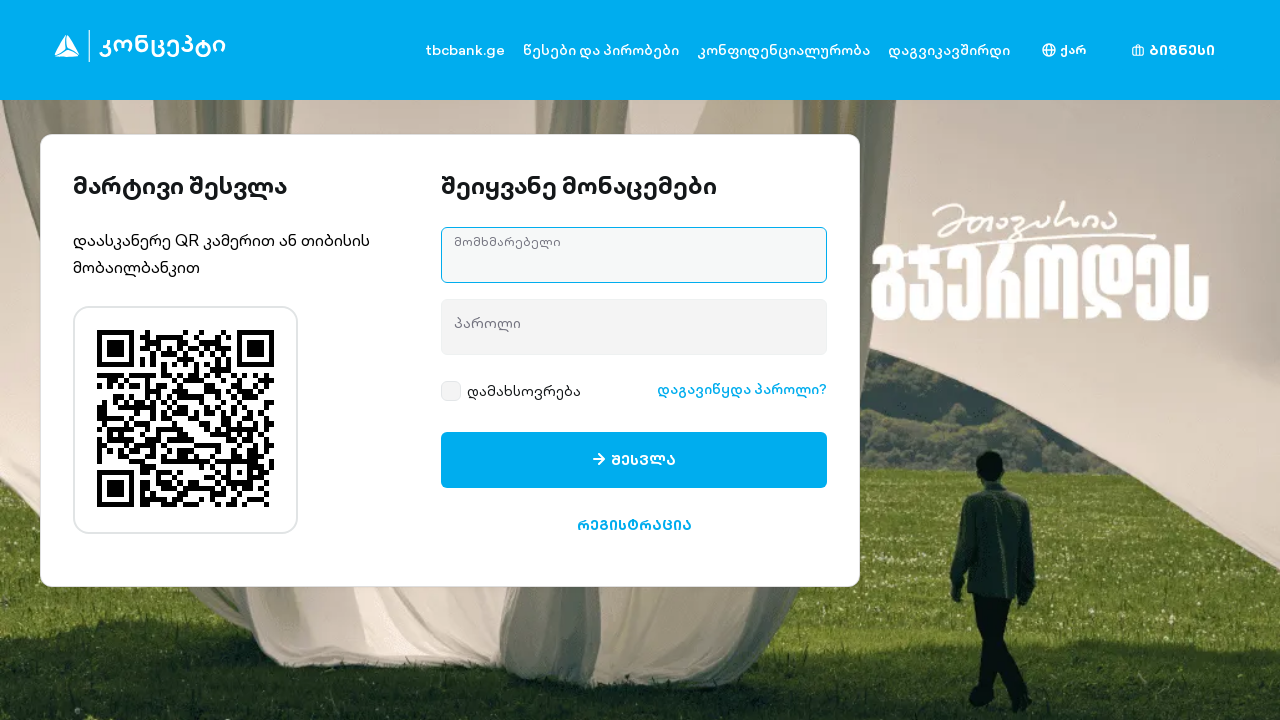